Tests drag and drop functionality by dragging column A to column B and verifying the columns swap positions.

Starting URL: https://the-internet.herokuapp.com/drag_and_drop

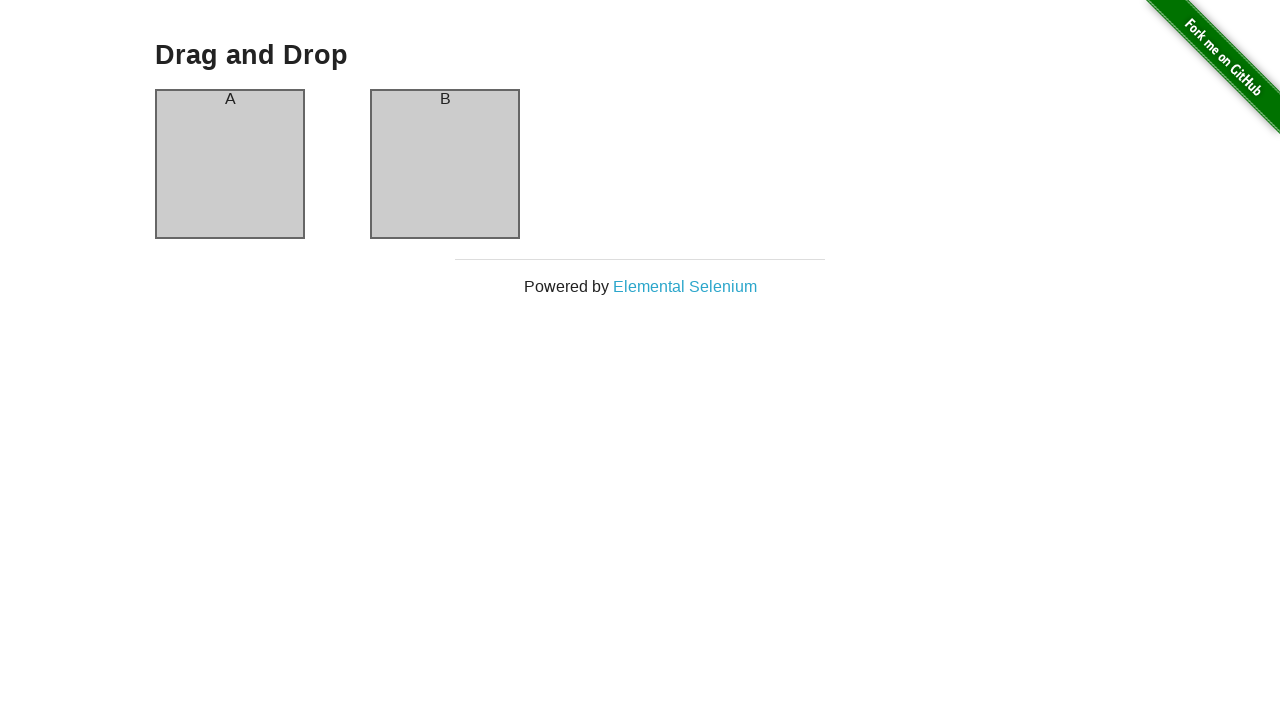

Dragged column A to column B at (445, 164)
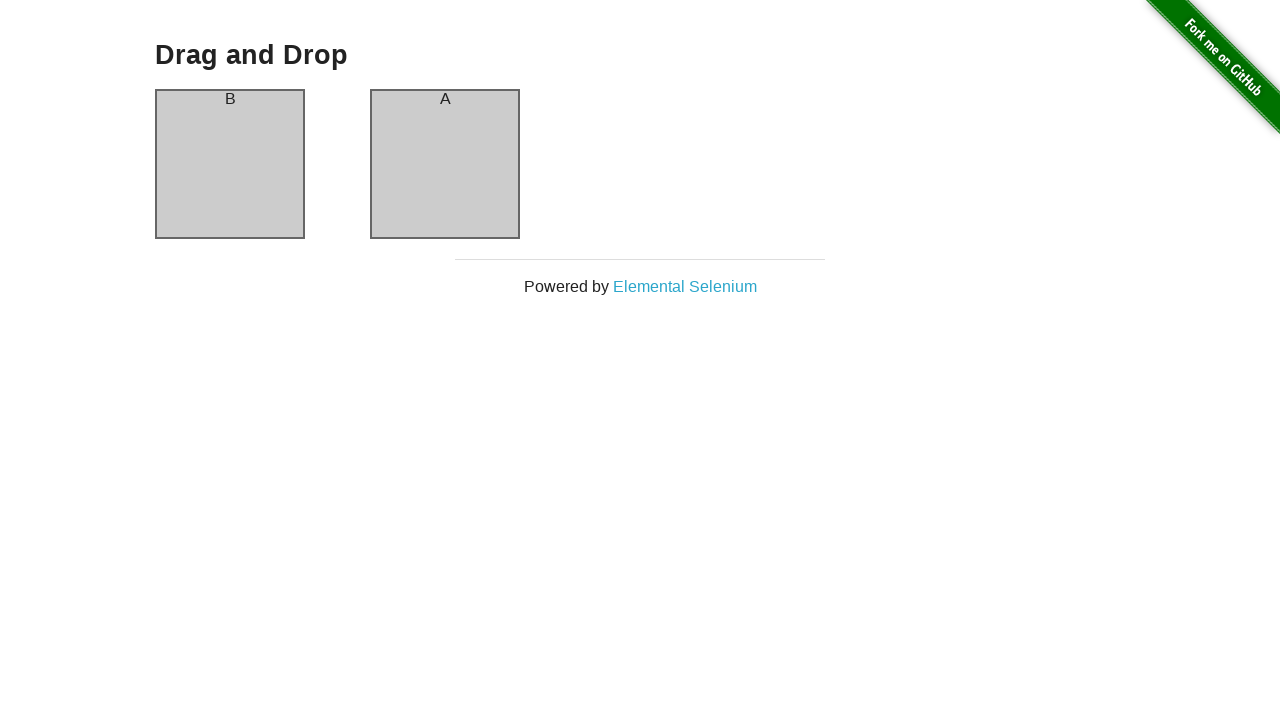

Verified column A now contains 'B' text after drag and drop
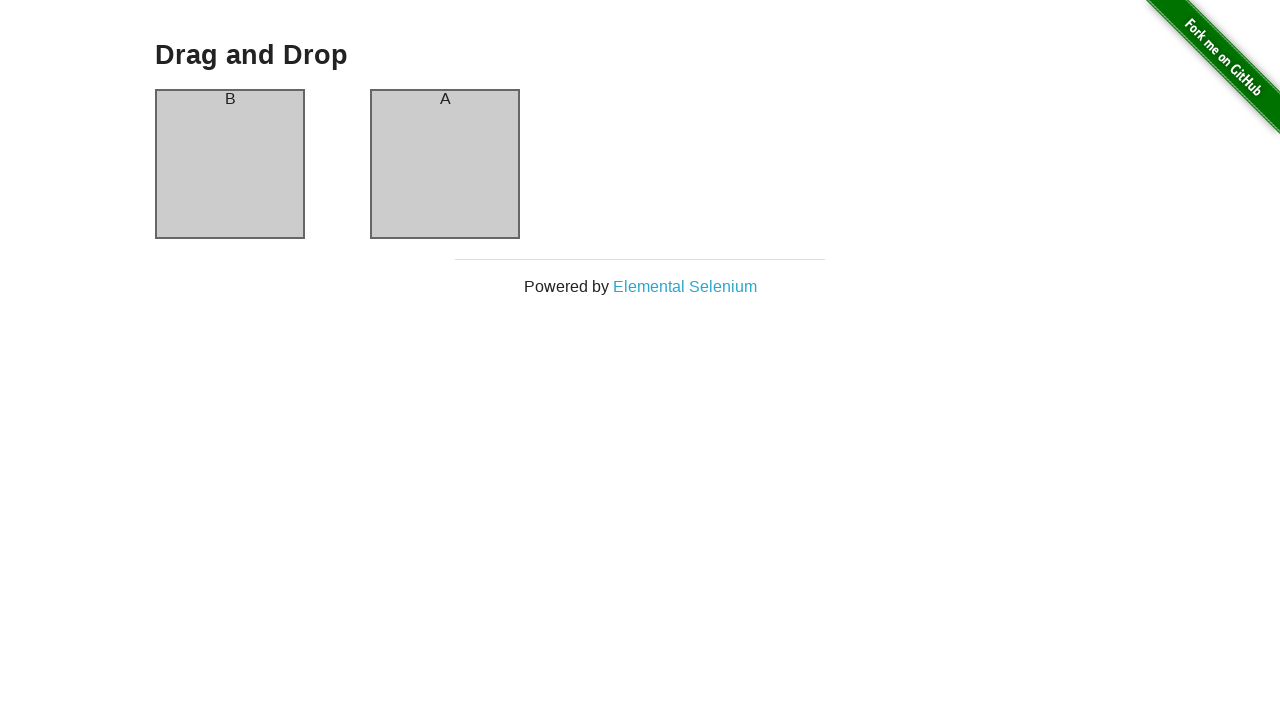

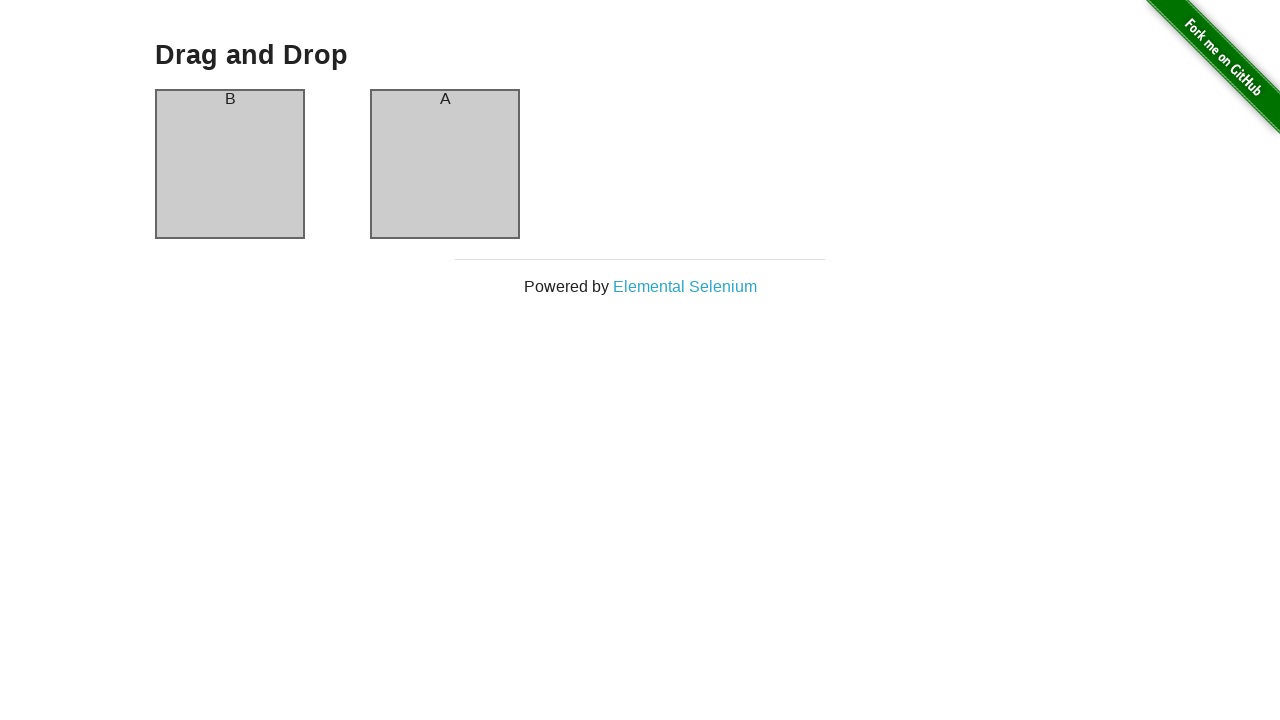